Tests browser window management by navigating to Flipkart and performing maximize and minimize operations on the browser window.

Starting URL: https://www.flipkart.com/

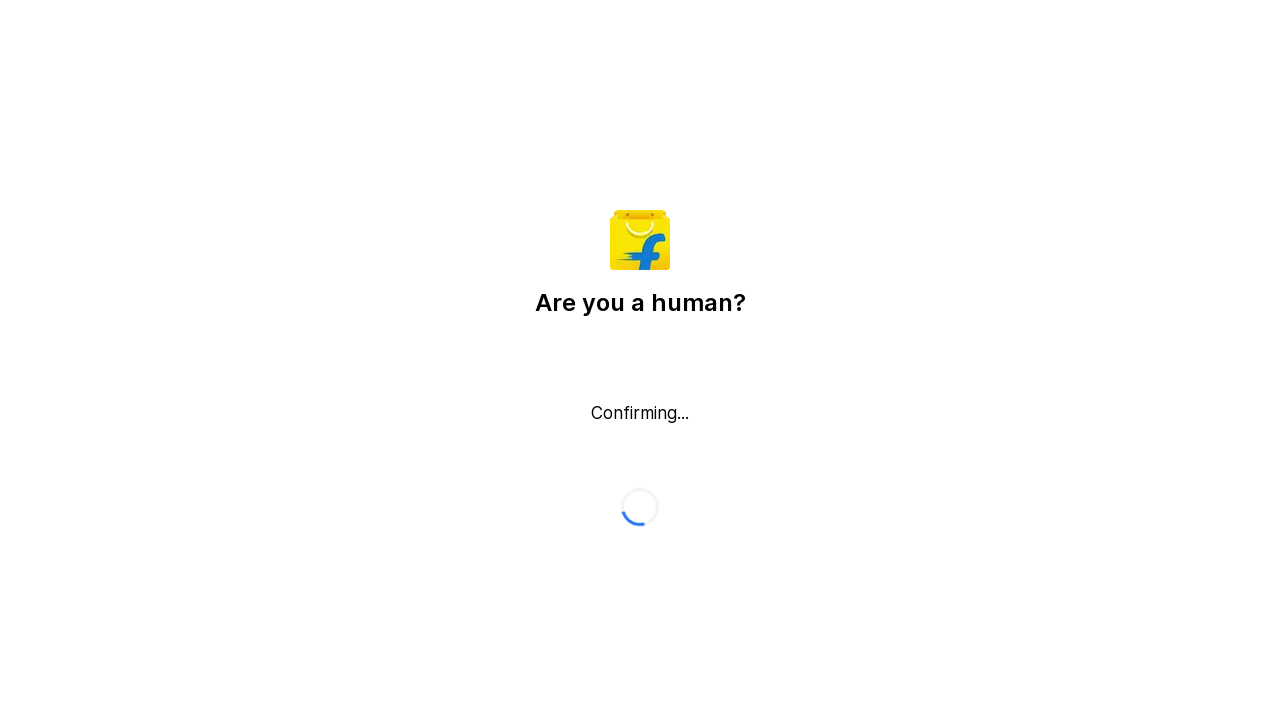

Page loaded - domcontentloaded state reached
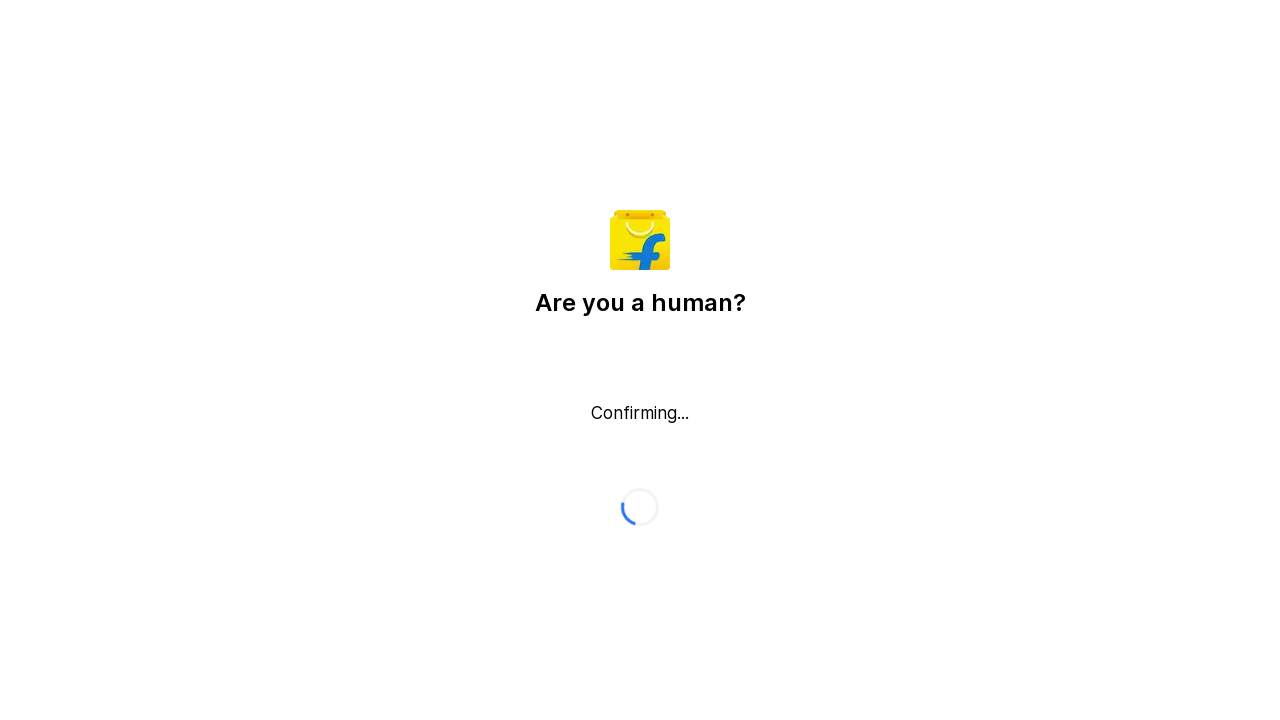

Browser window maximized to 1920x1080
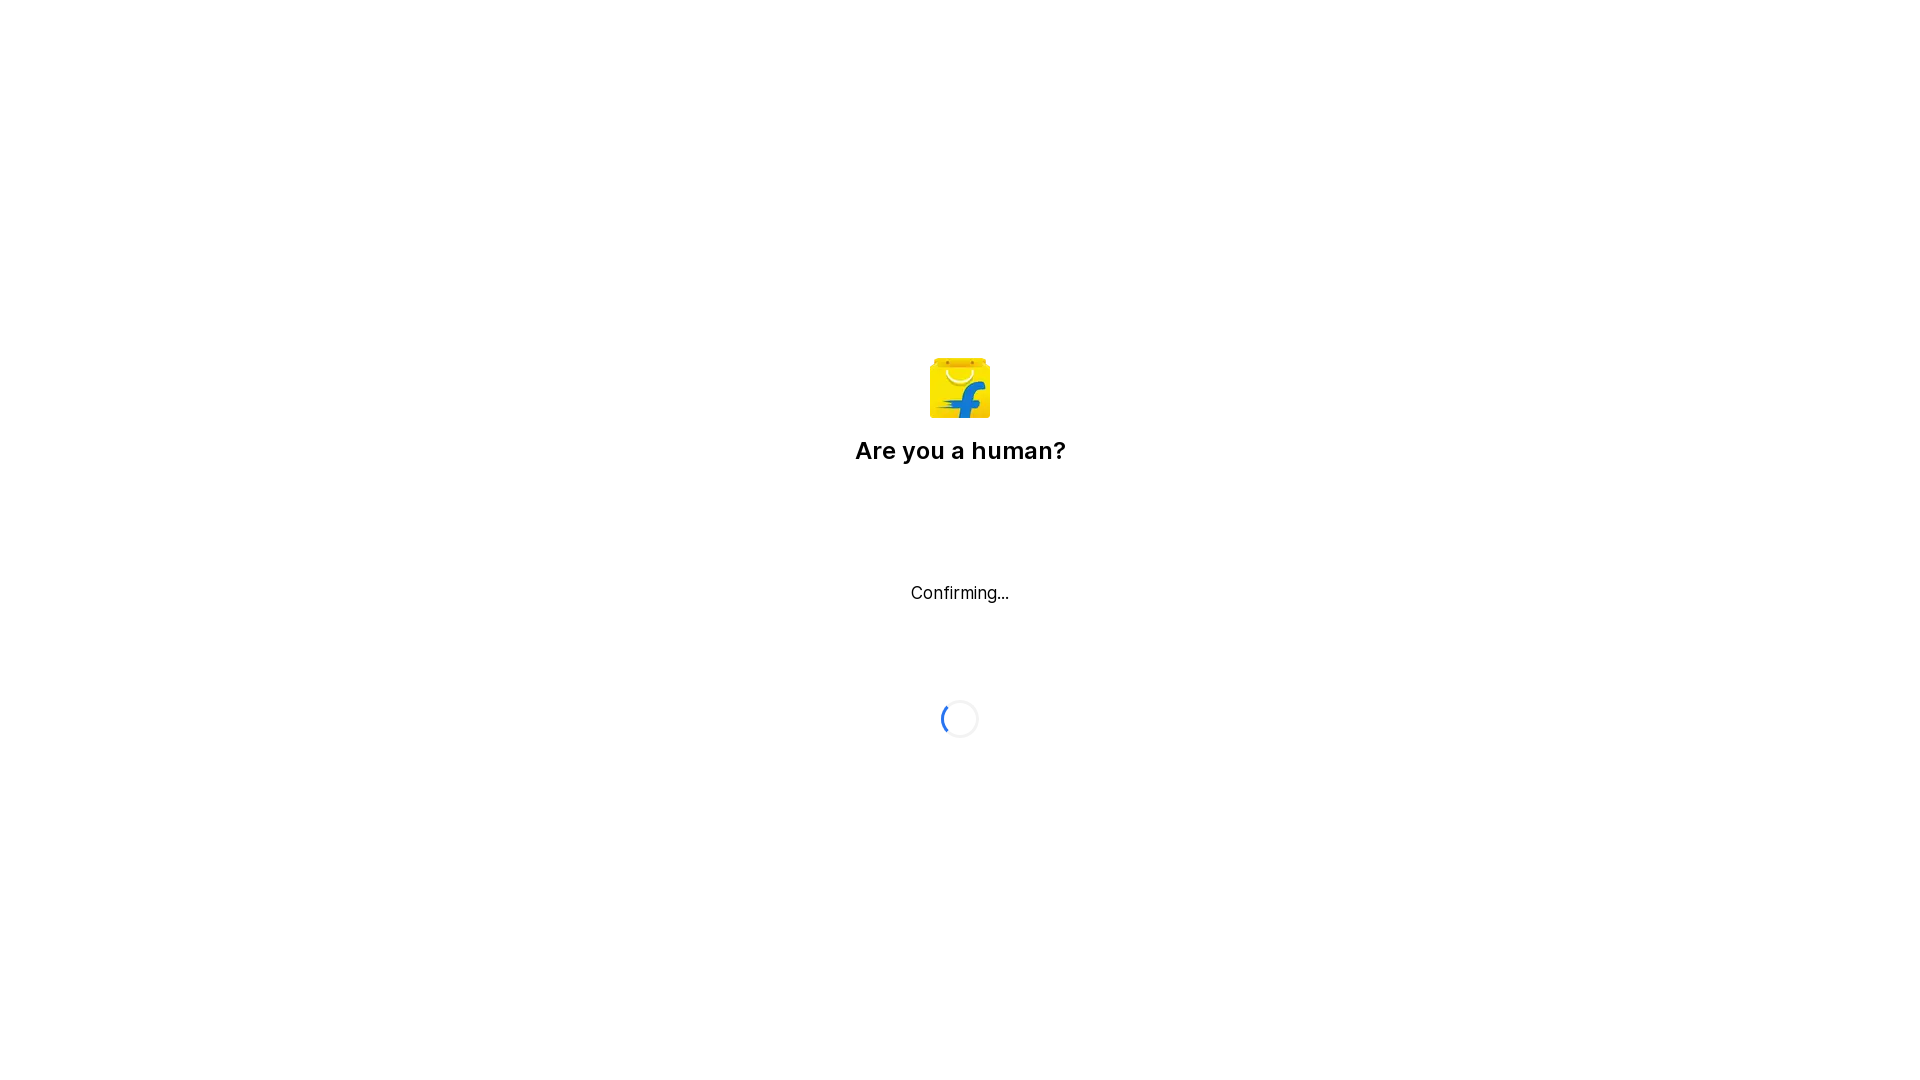

Waited 1 second for viewport adjustment
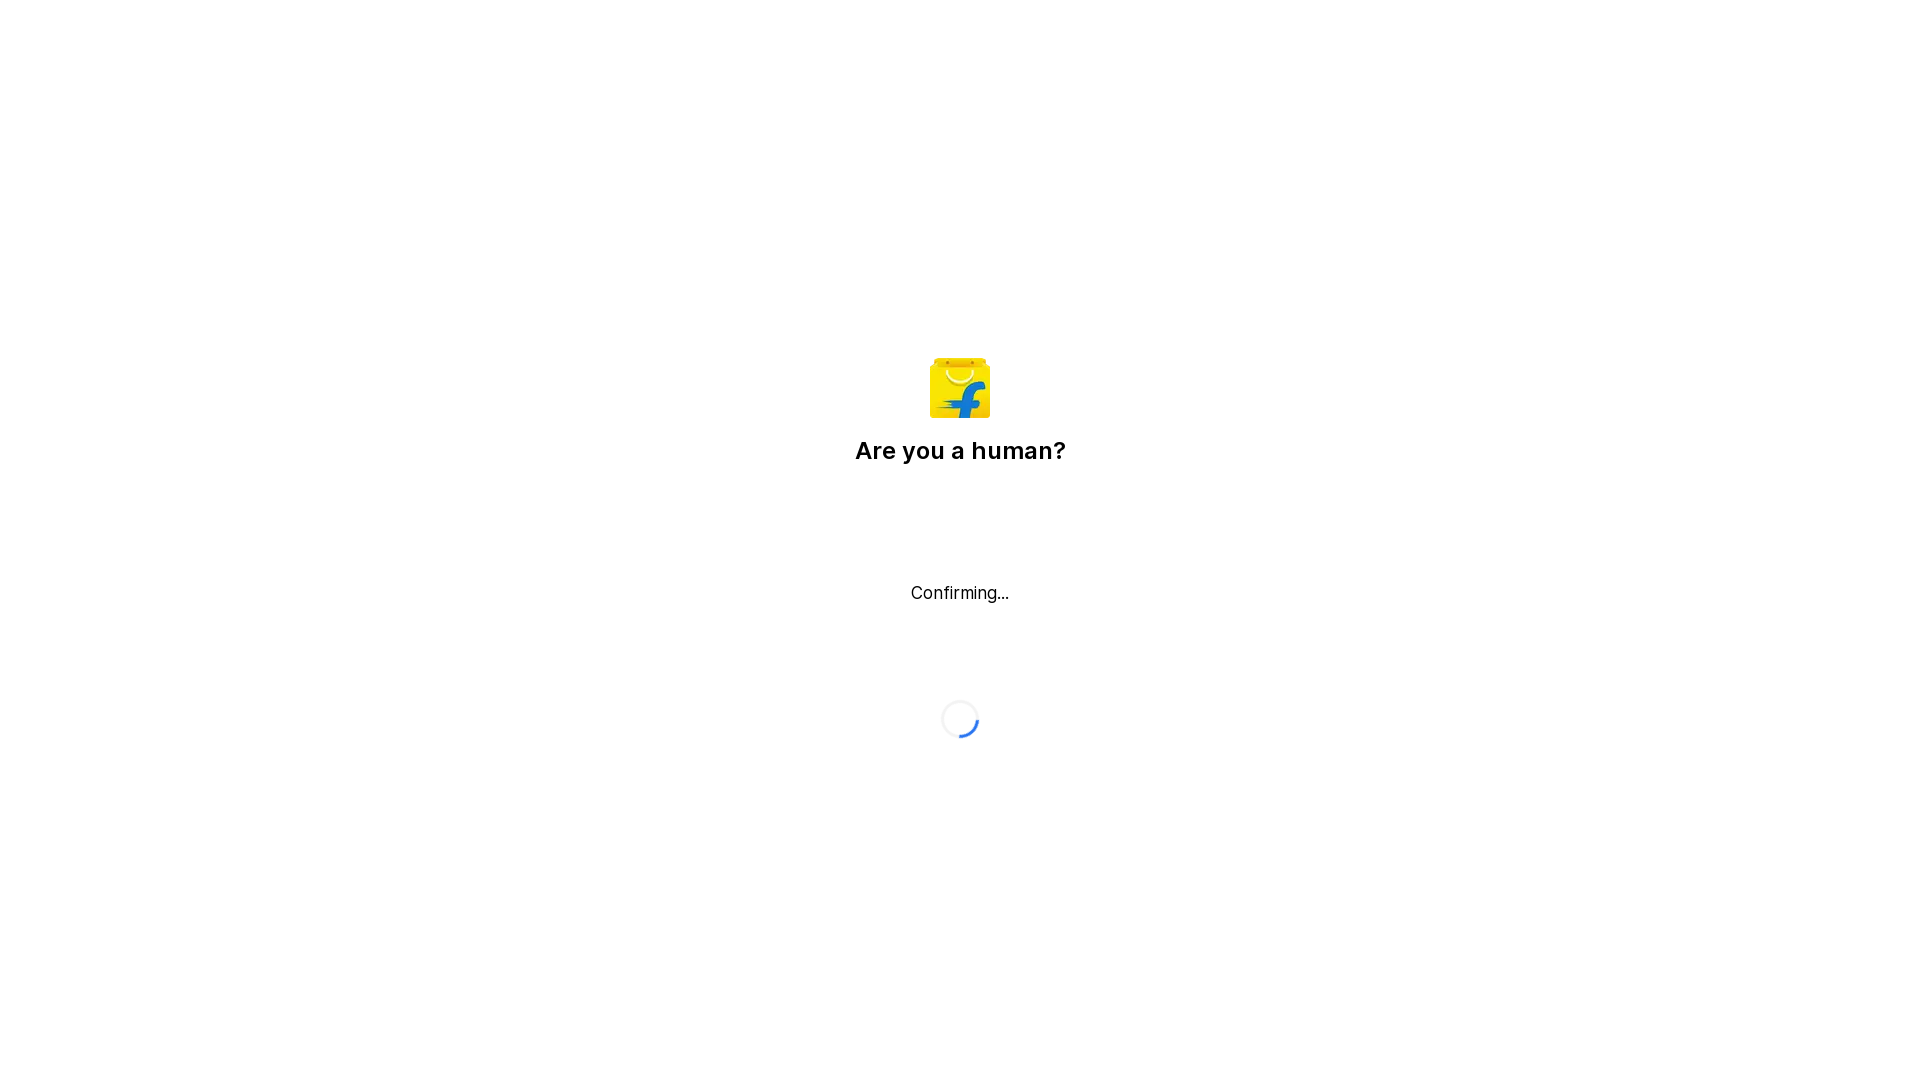

Browser window minimized to 800x600
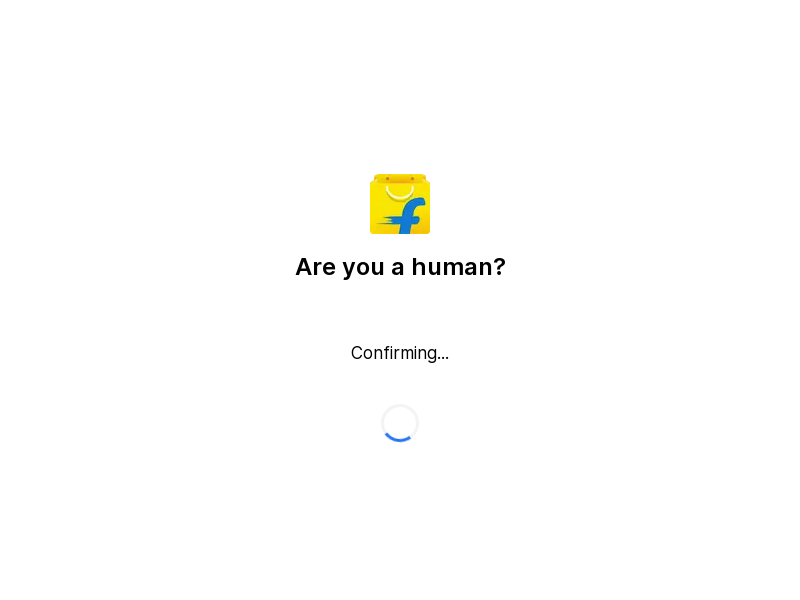

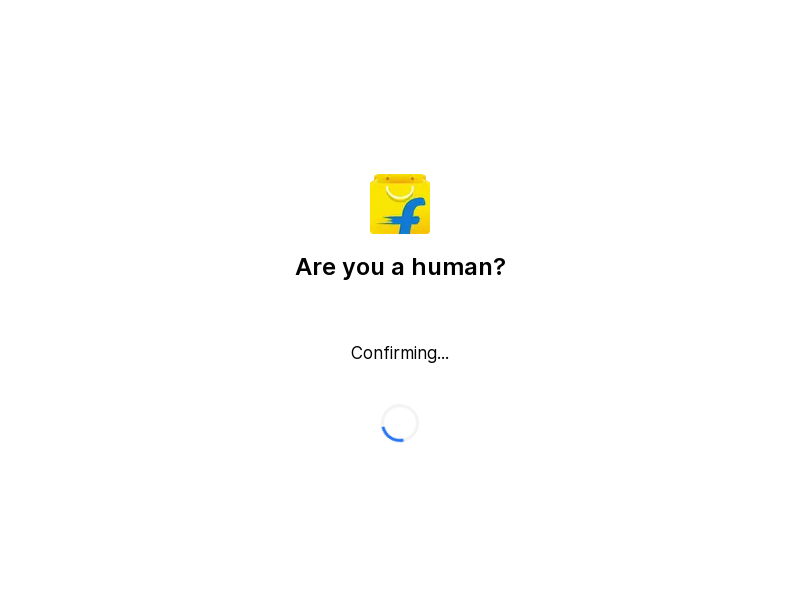